Tests slider functionality by moving the slider to a new position and verifying the value updates correctly on the page

Starting URL: https://demoqa.com/slider

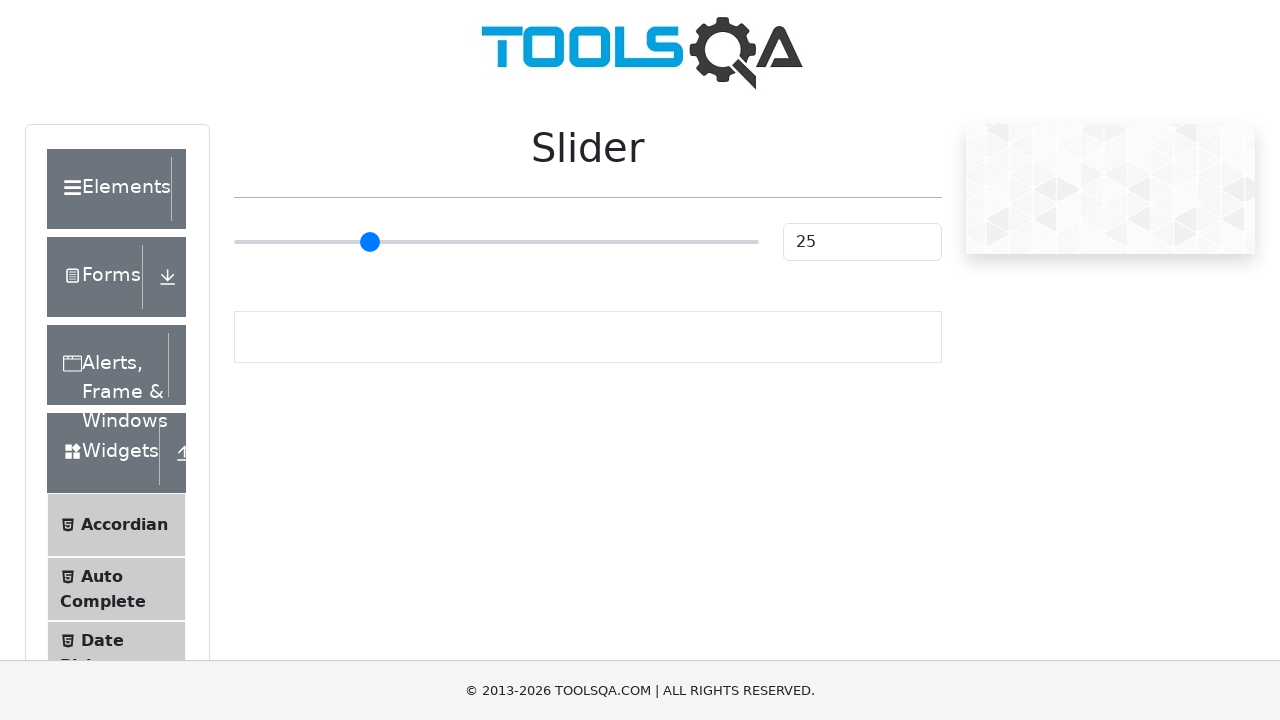

Slider element became visible
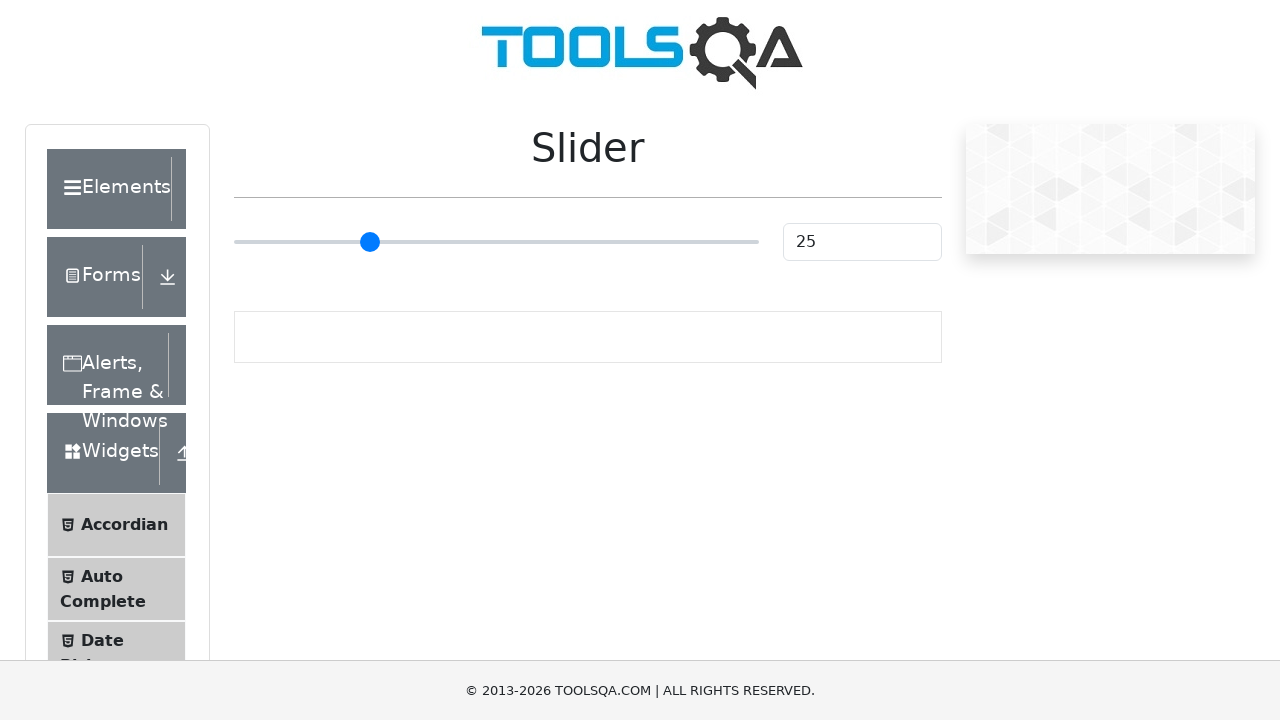

Retrieved slider bounding box coordinates
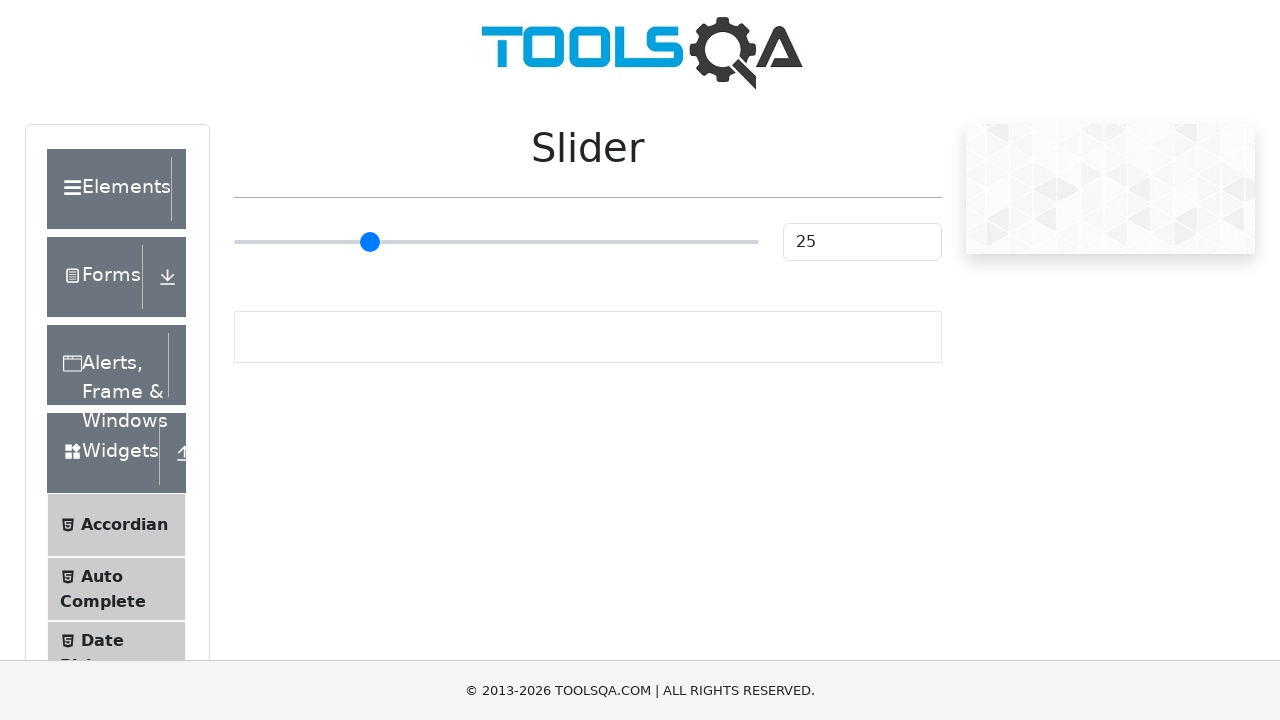

Moved mouse to center of slider at (496, 242)
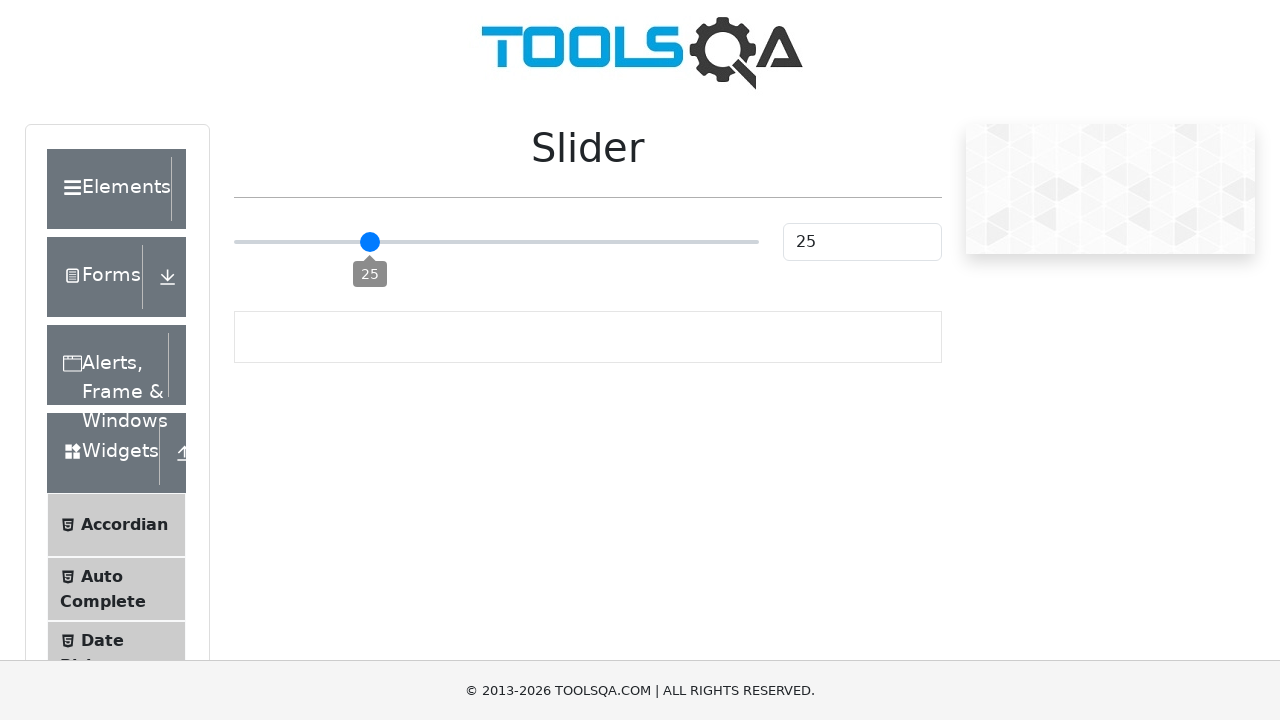

Mouse button pressed down on slider at (496, 242)
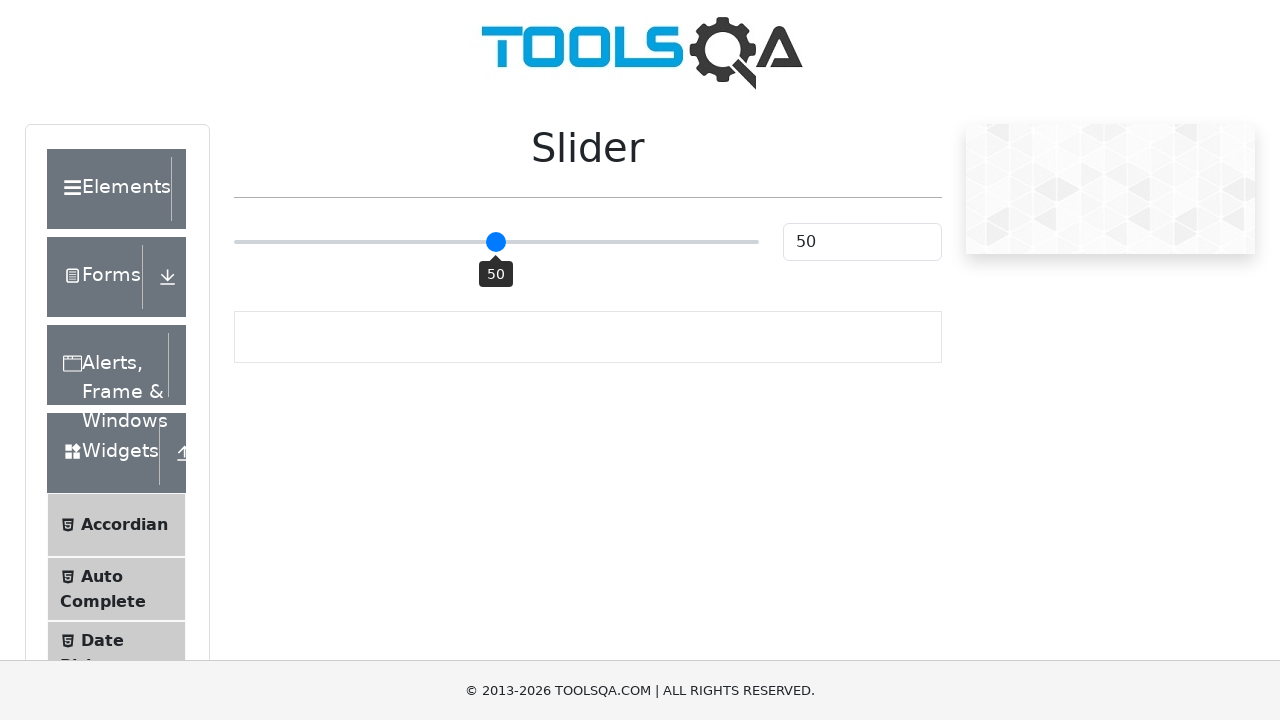

Dragged slider 130 pixels to the right at (626, 242)
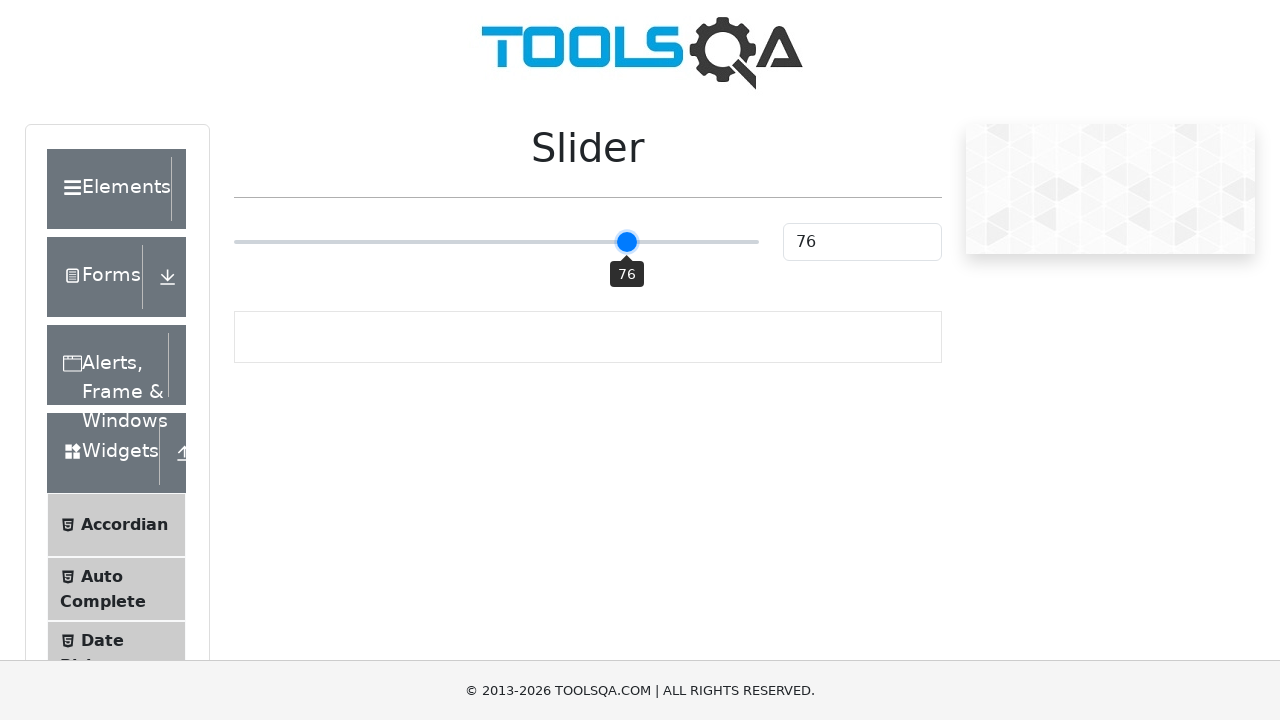

Mouse button released, slider drag completed at (626, 242)
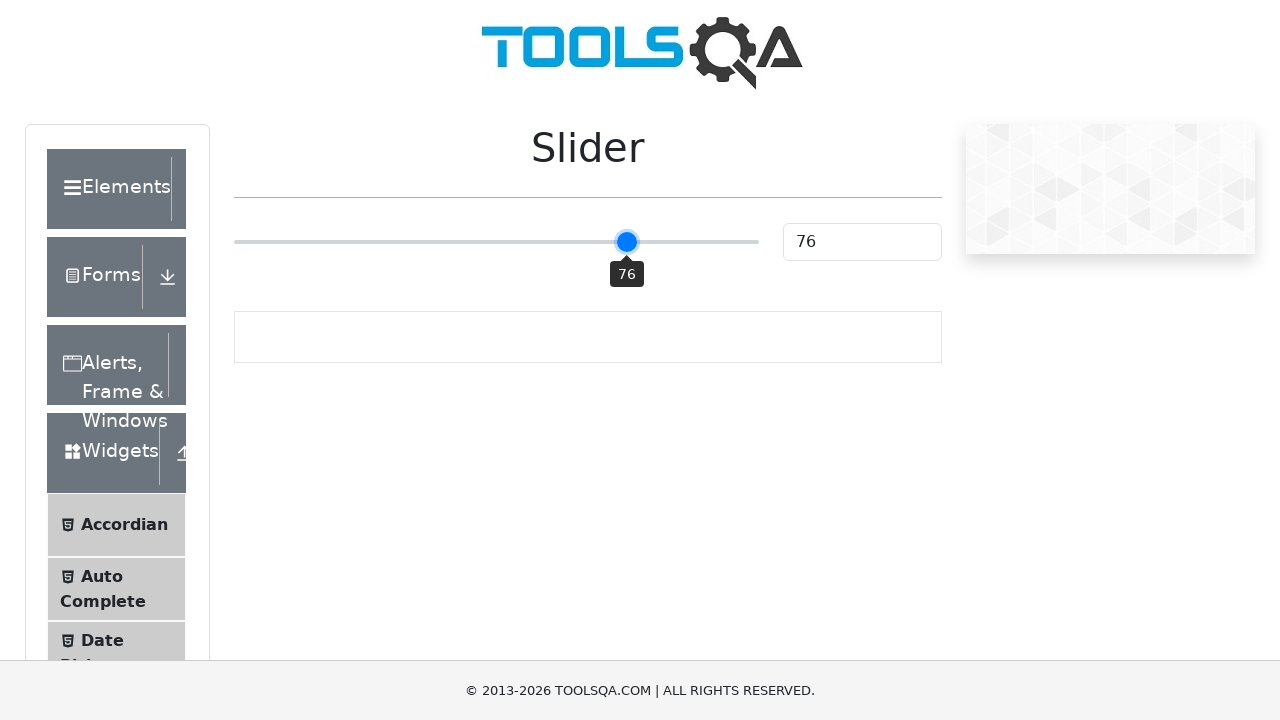

Slider value label is visible and updated
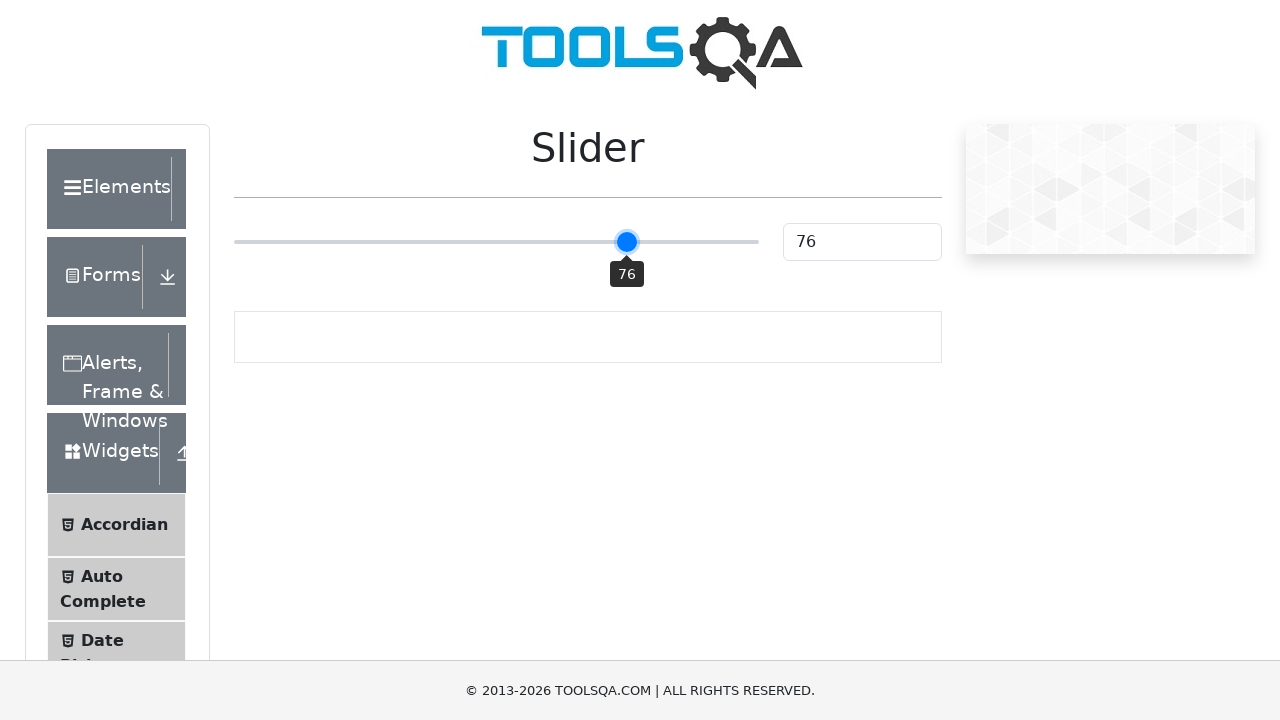

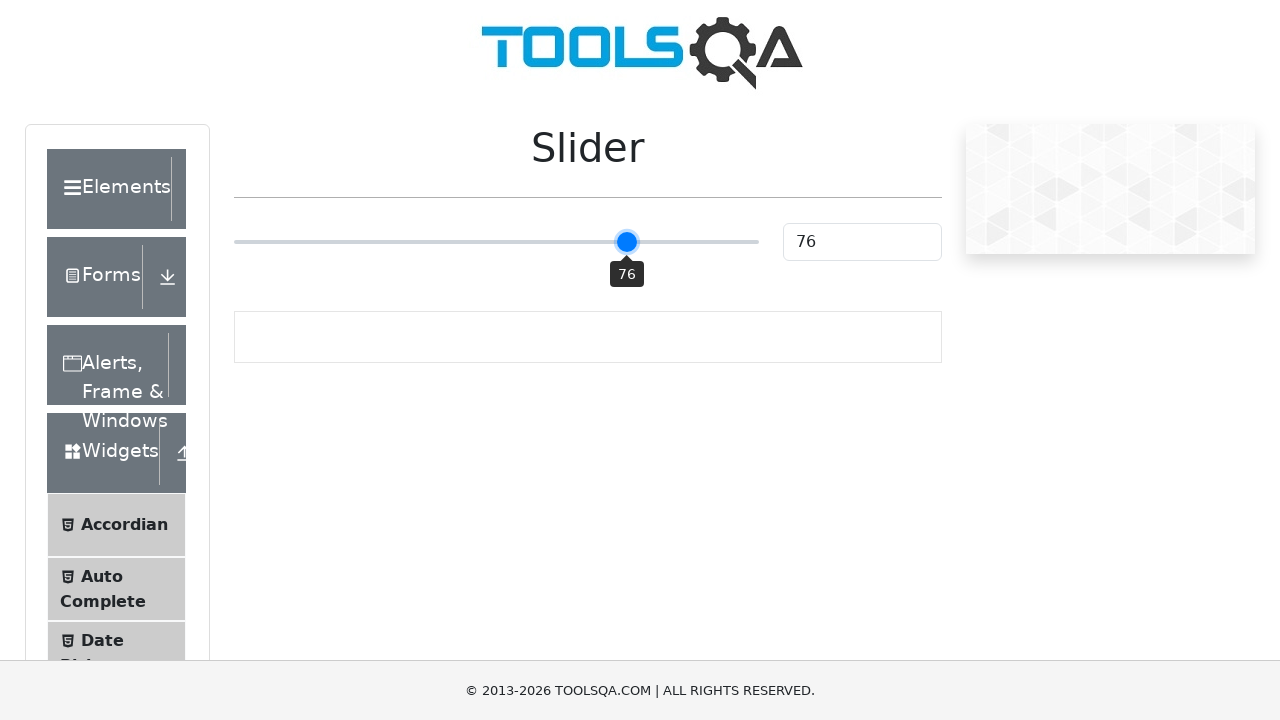